Tests browser window handling functionality on demoqa.com by navigating to the Browser Windows section and clicking buttons that open new tabs and windows, then closing them and switching back to the original window.

Starting URL: https://demoqa.com/

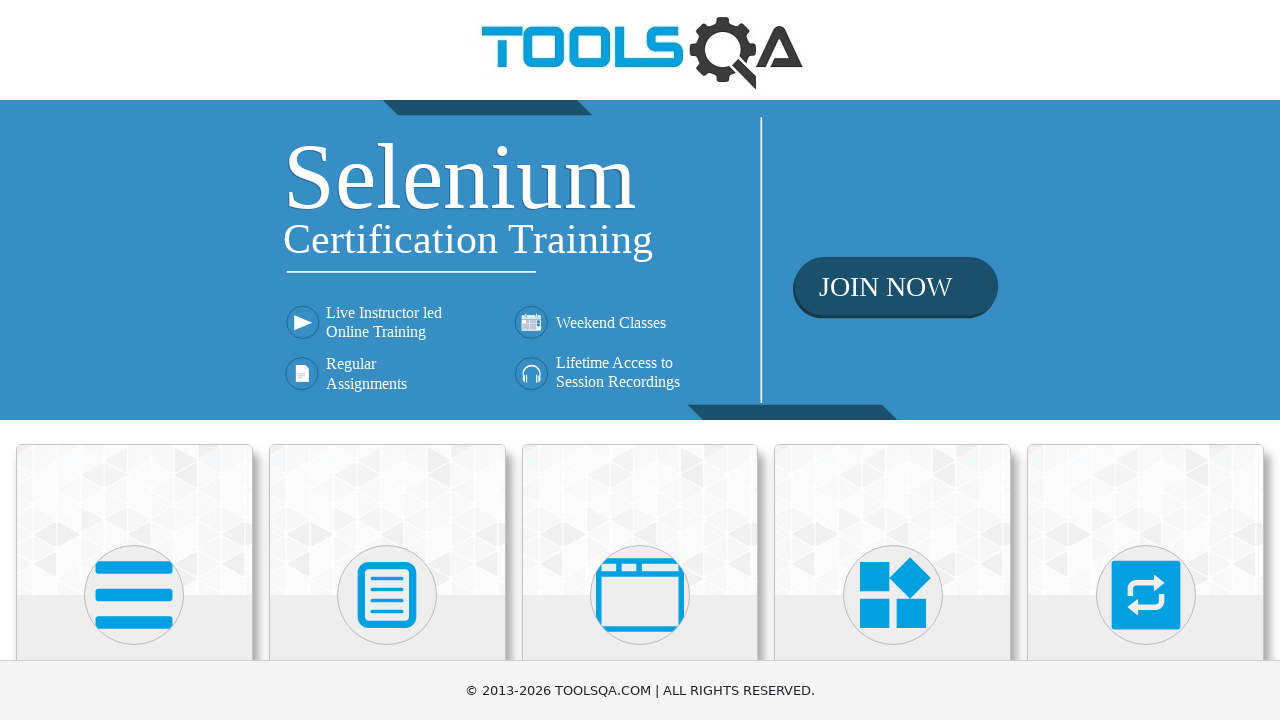

Set viewport size to 1980x1080
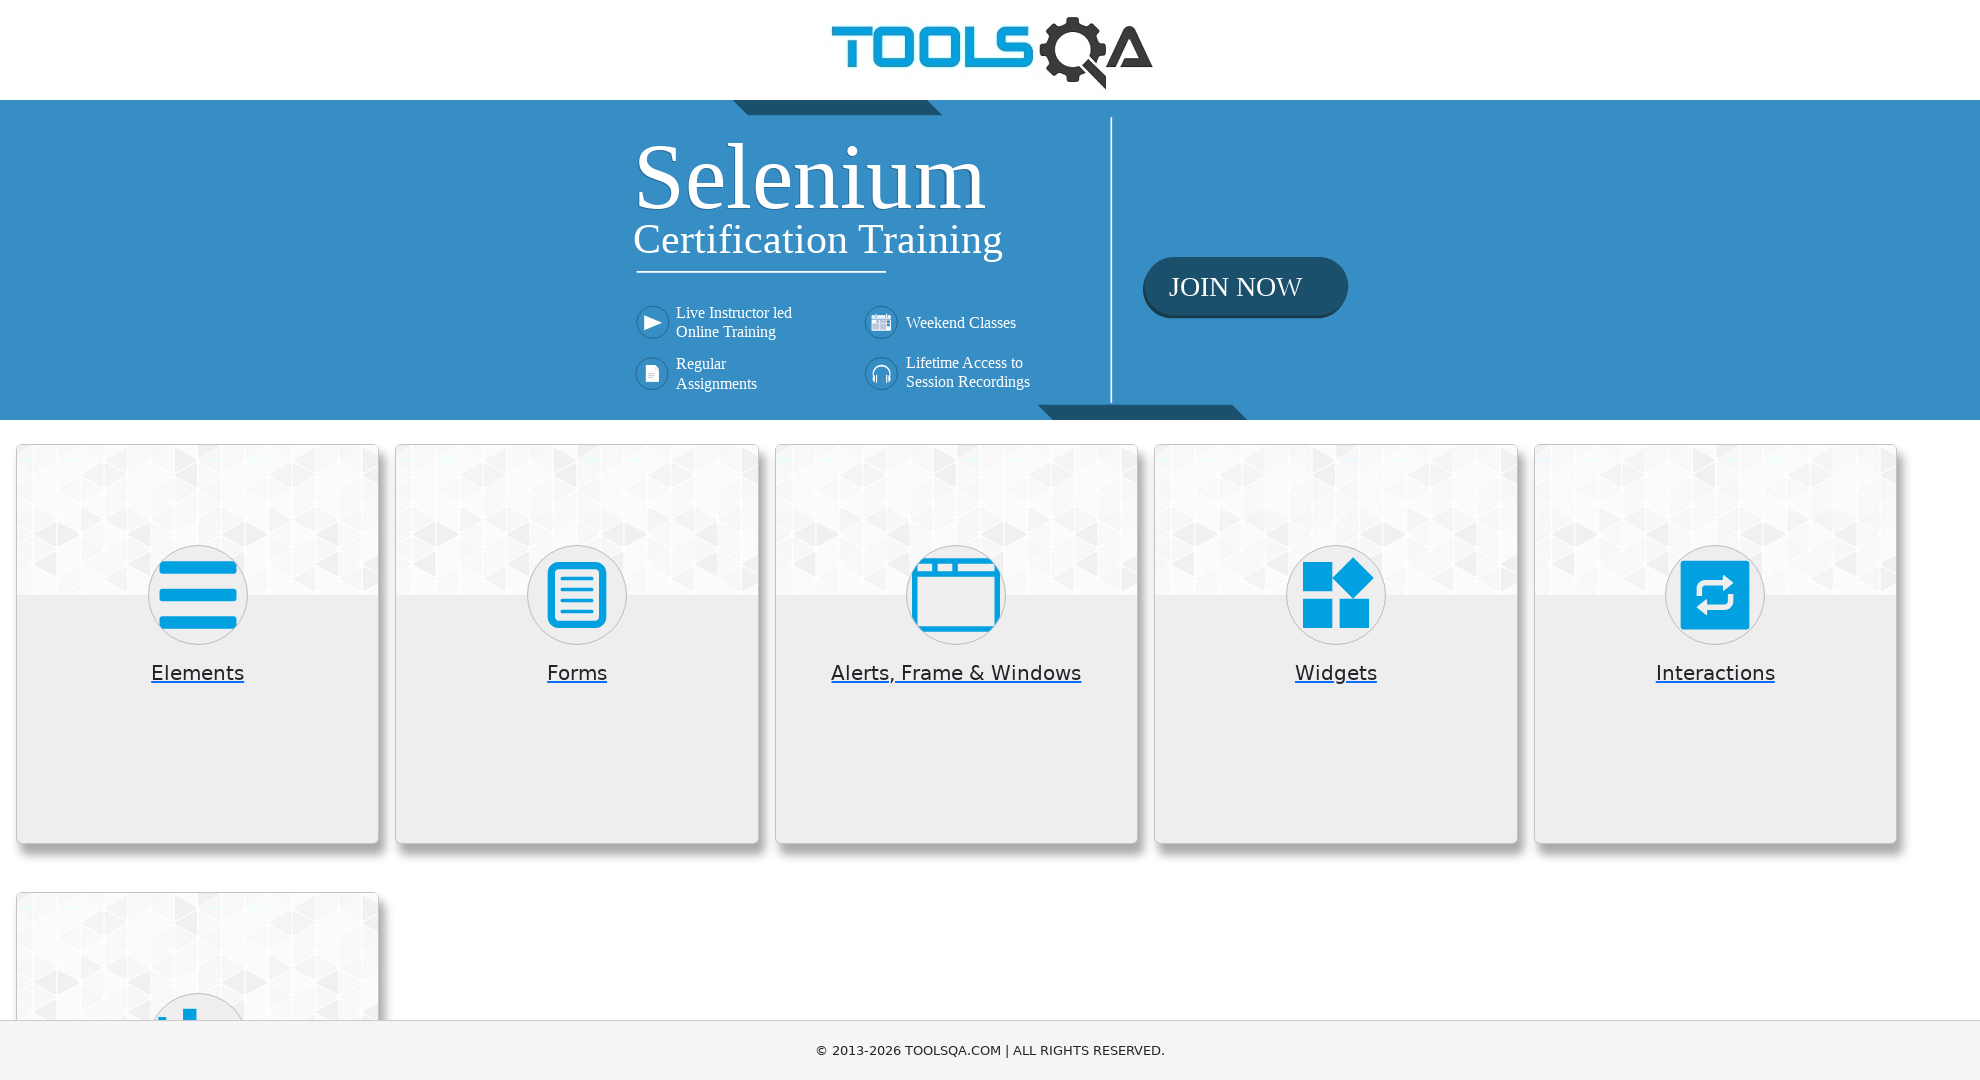

Clicked on 'Alerts, Frame & Windows' menu at (956, 673) on xpath=//h5[text()='Alerts, Frame & Windows']
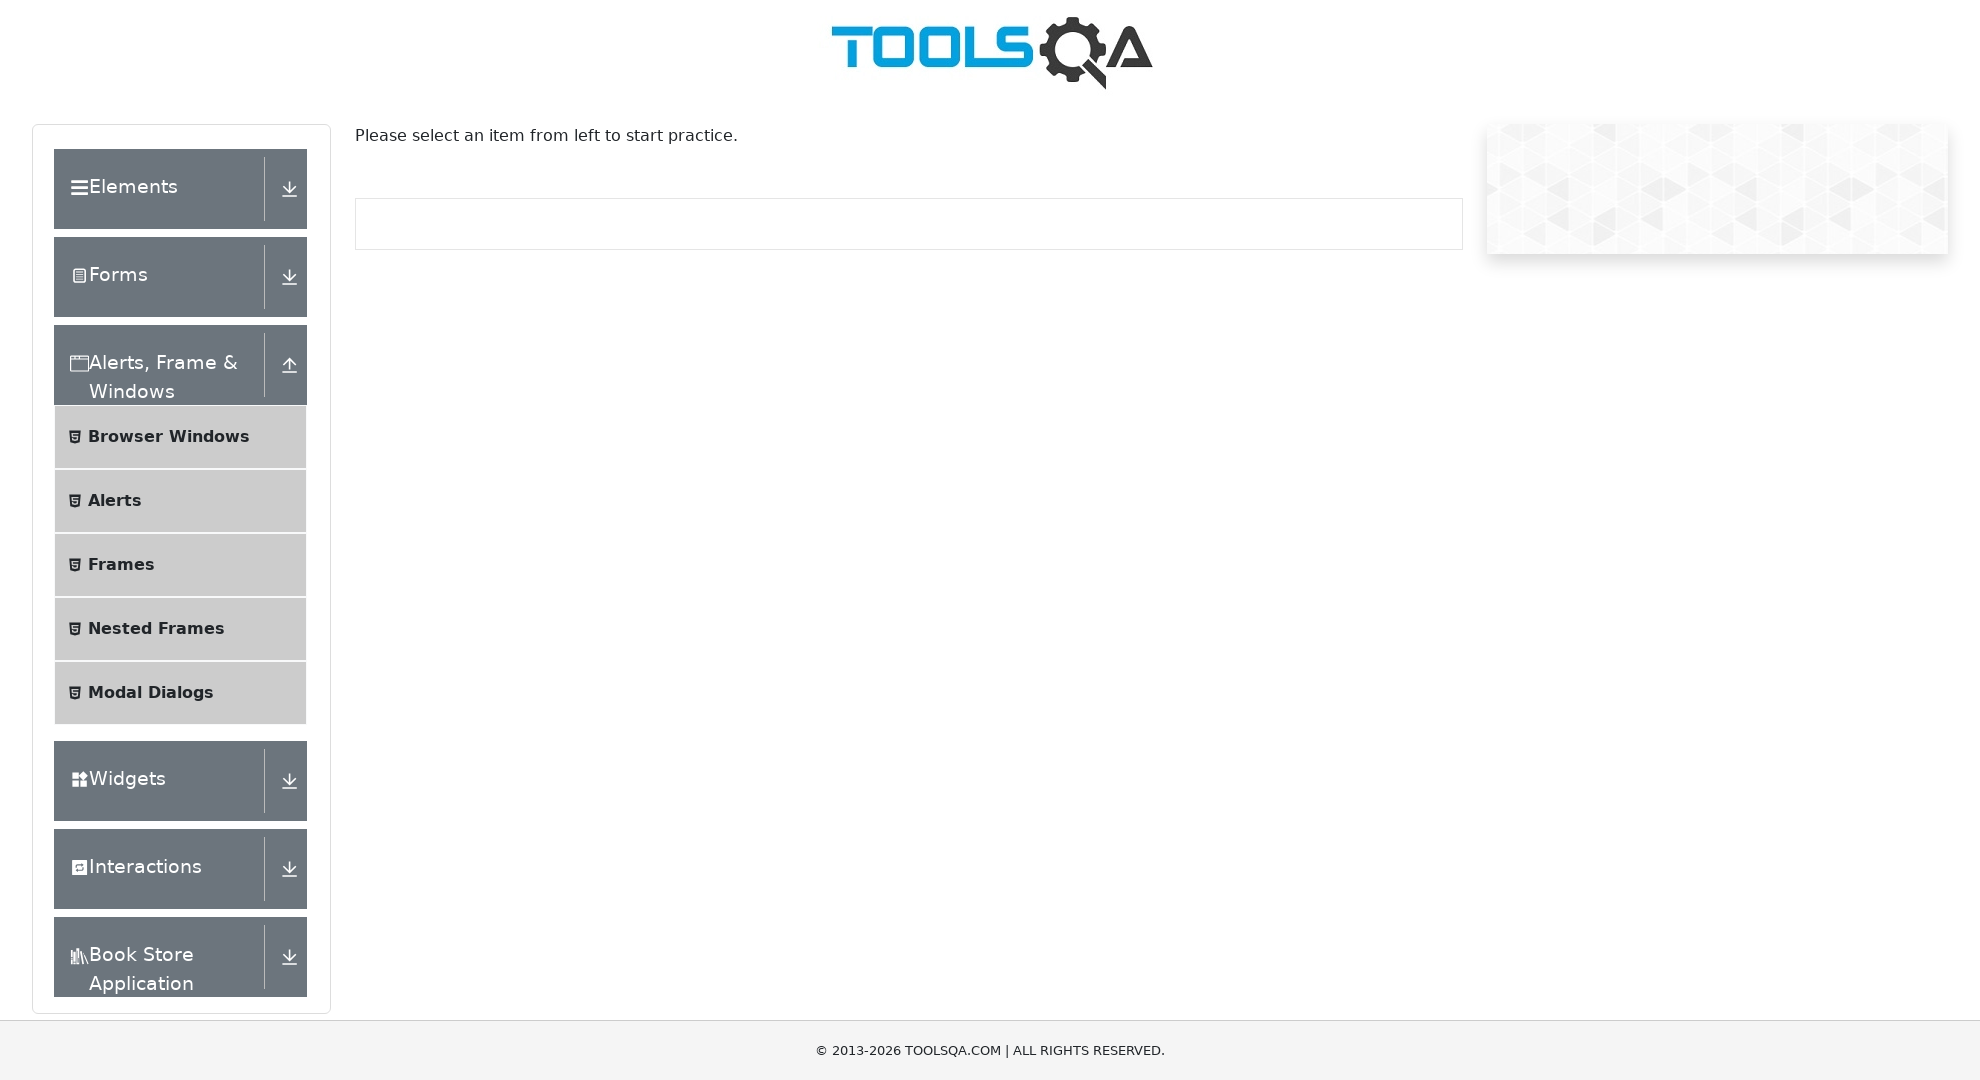

Clicked on 'Browser Windows' submenu at (169, 437) on xpath=//span[text()='Browser Windows']
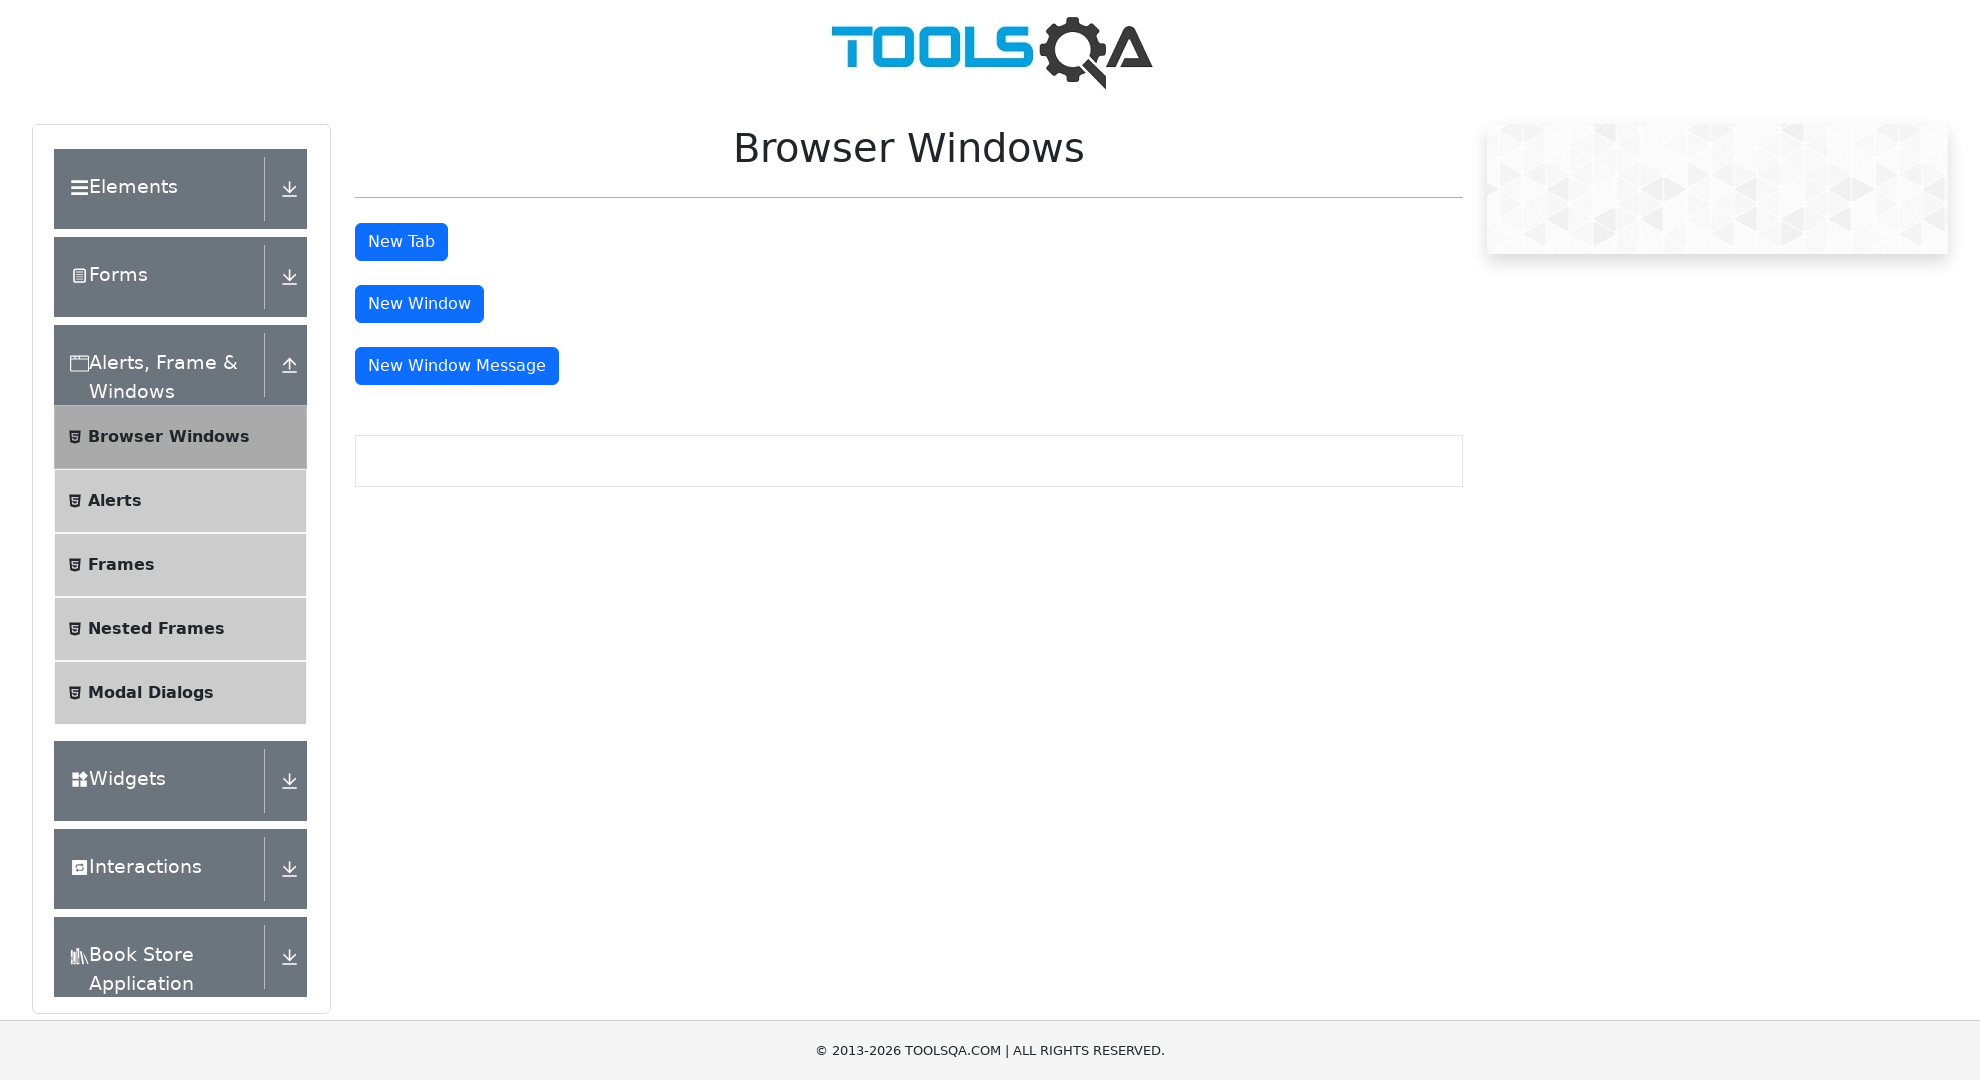

Clicked 'New Tab' button at (402, 242) on #tabButton
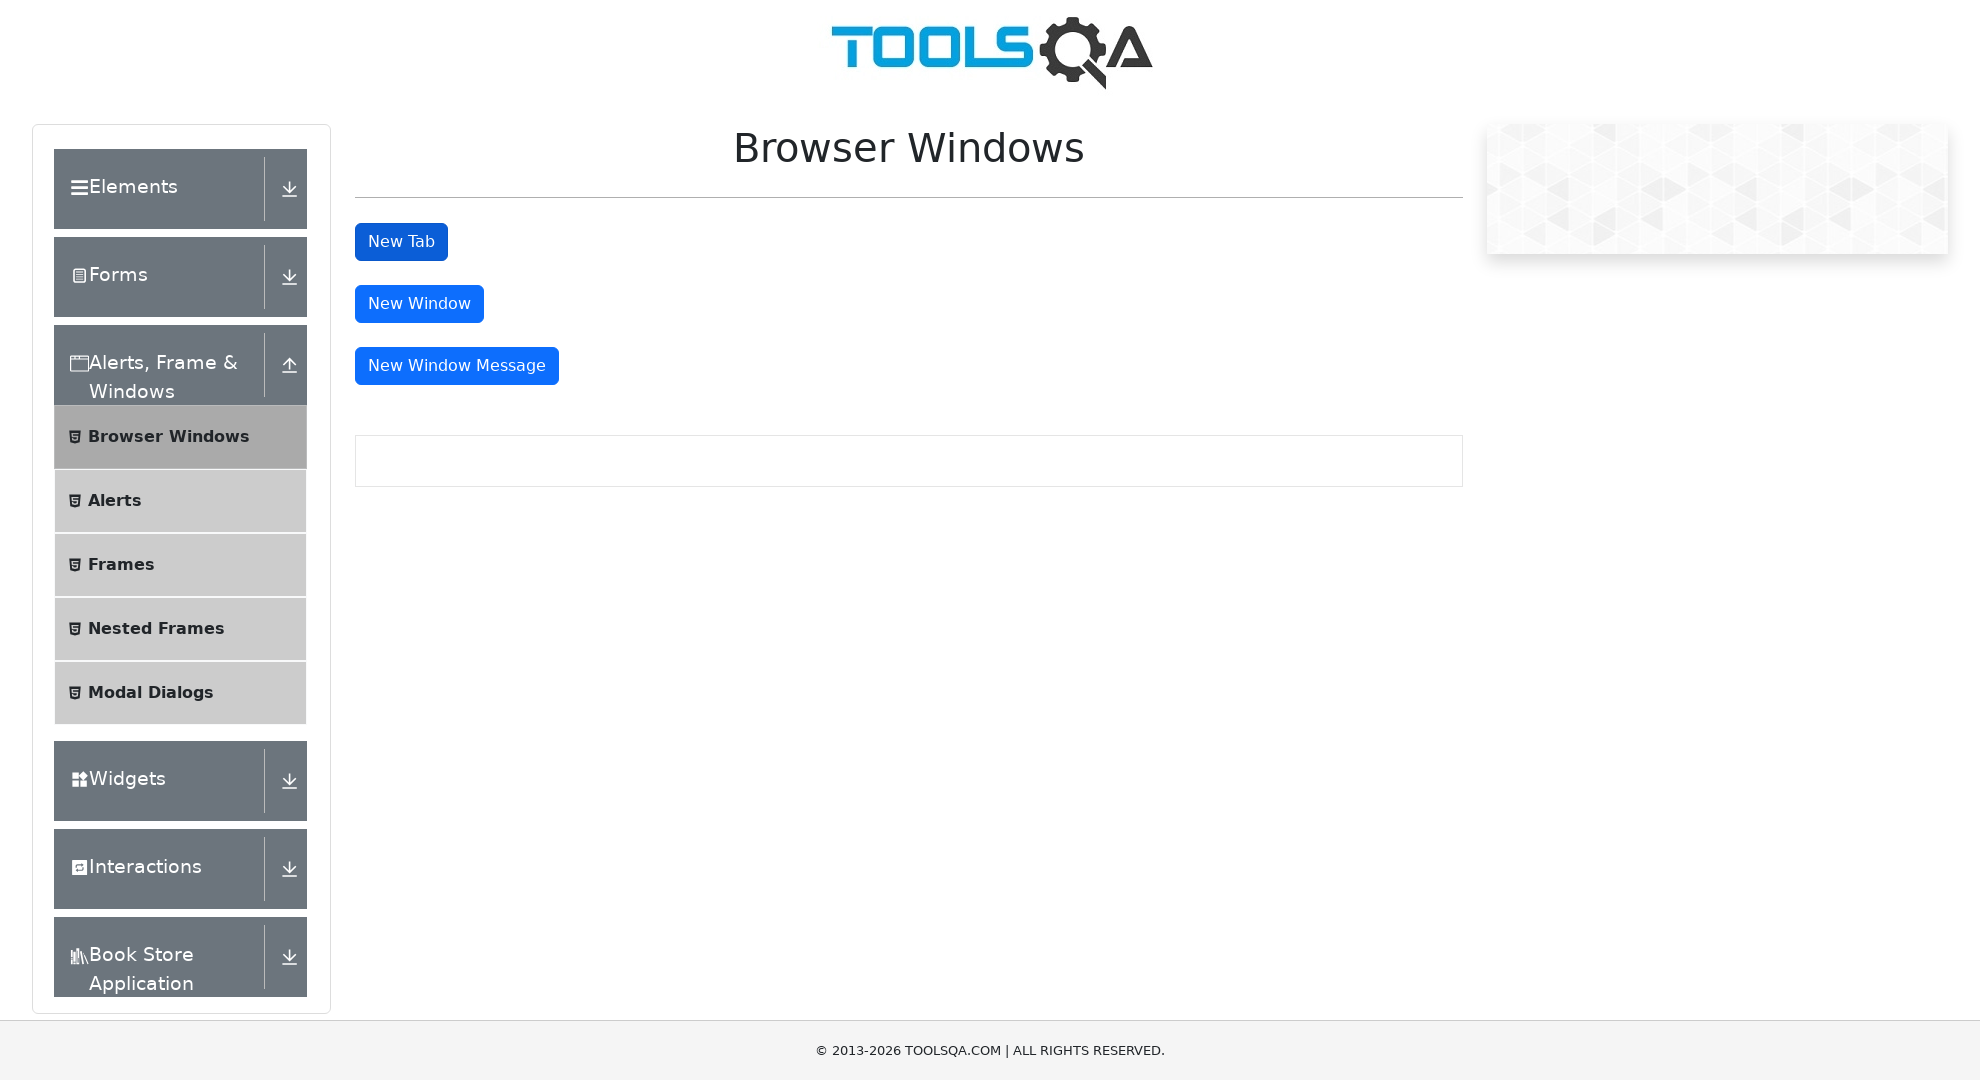

New tab loaded
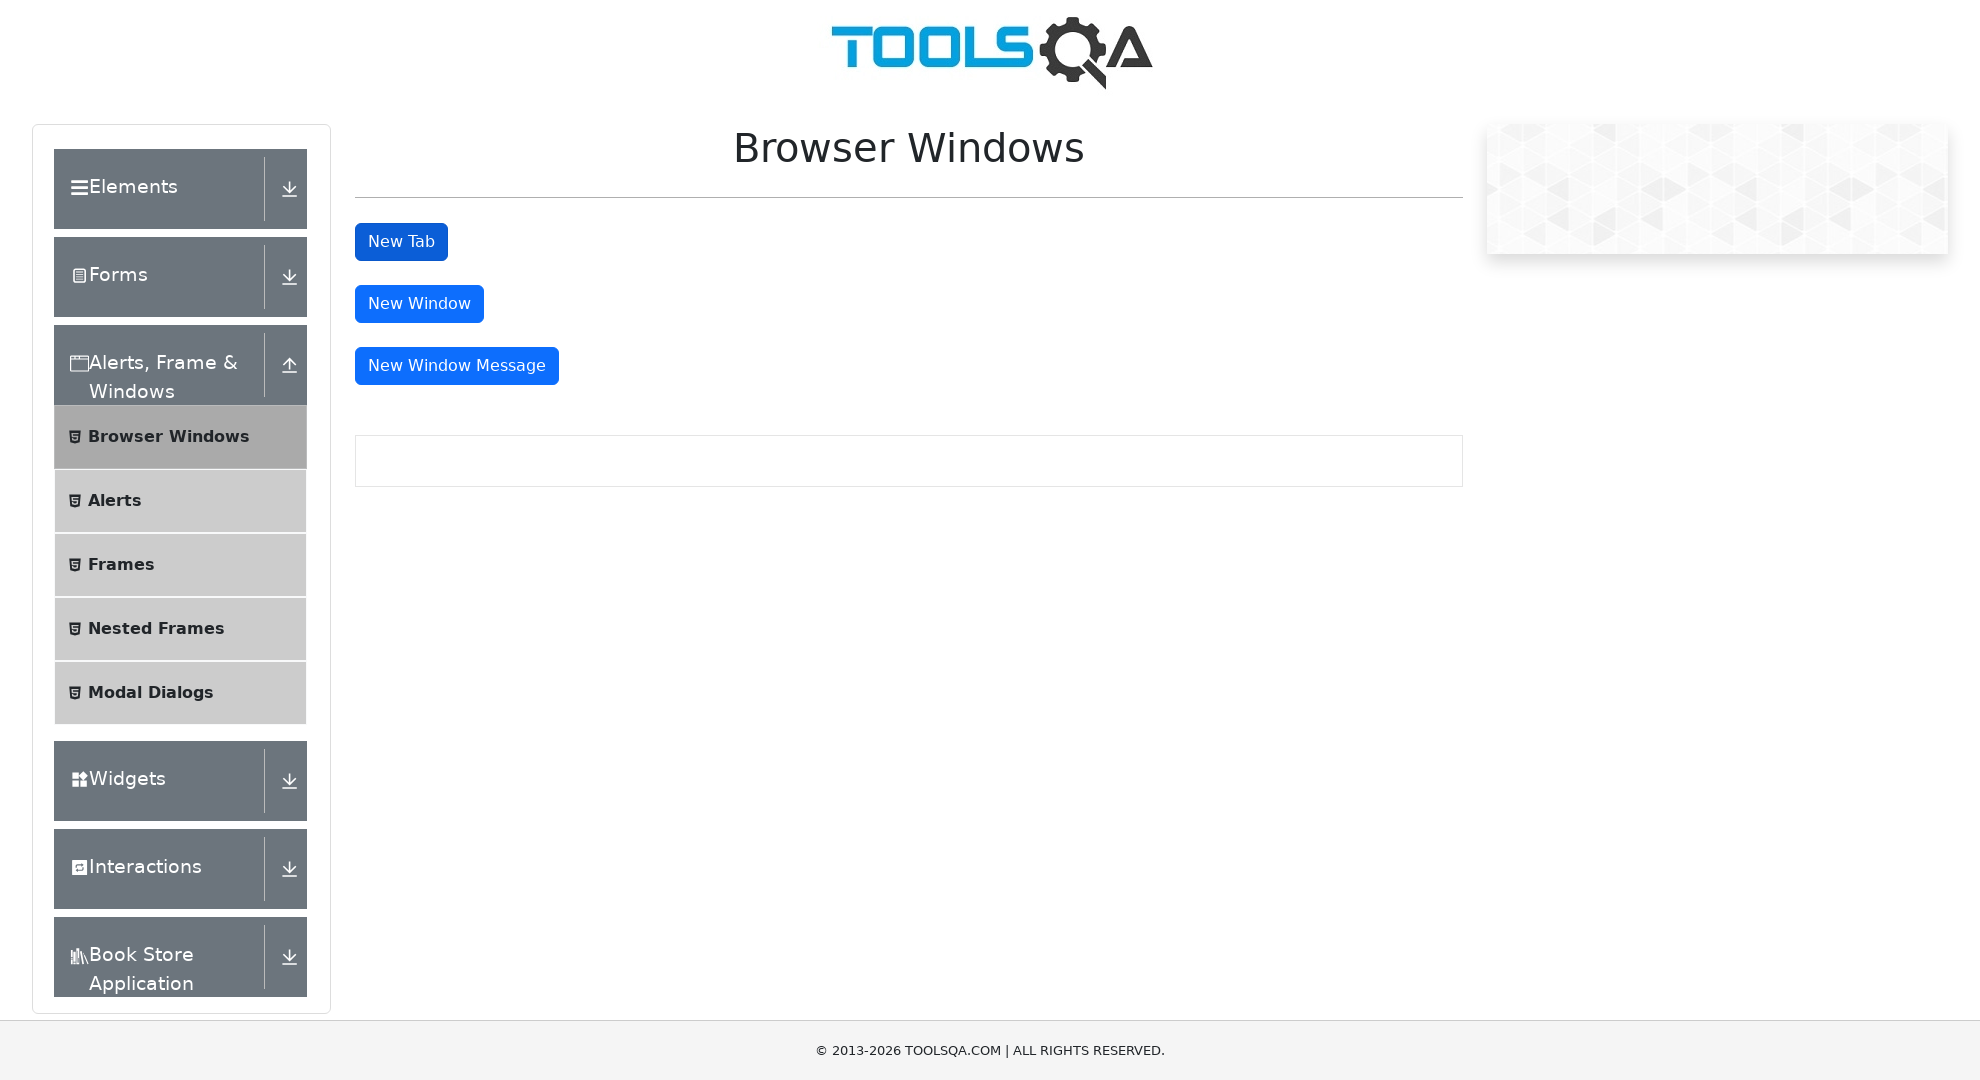

Closed new tab
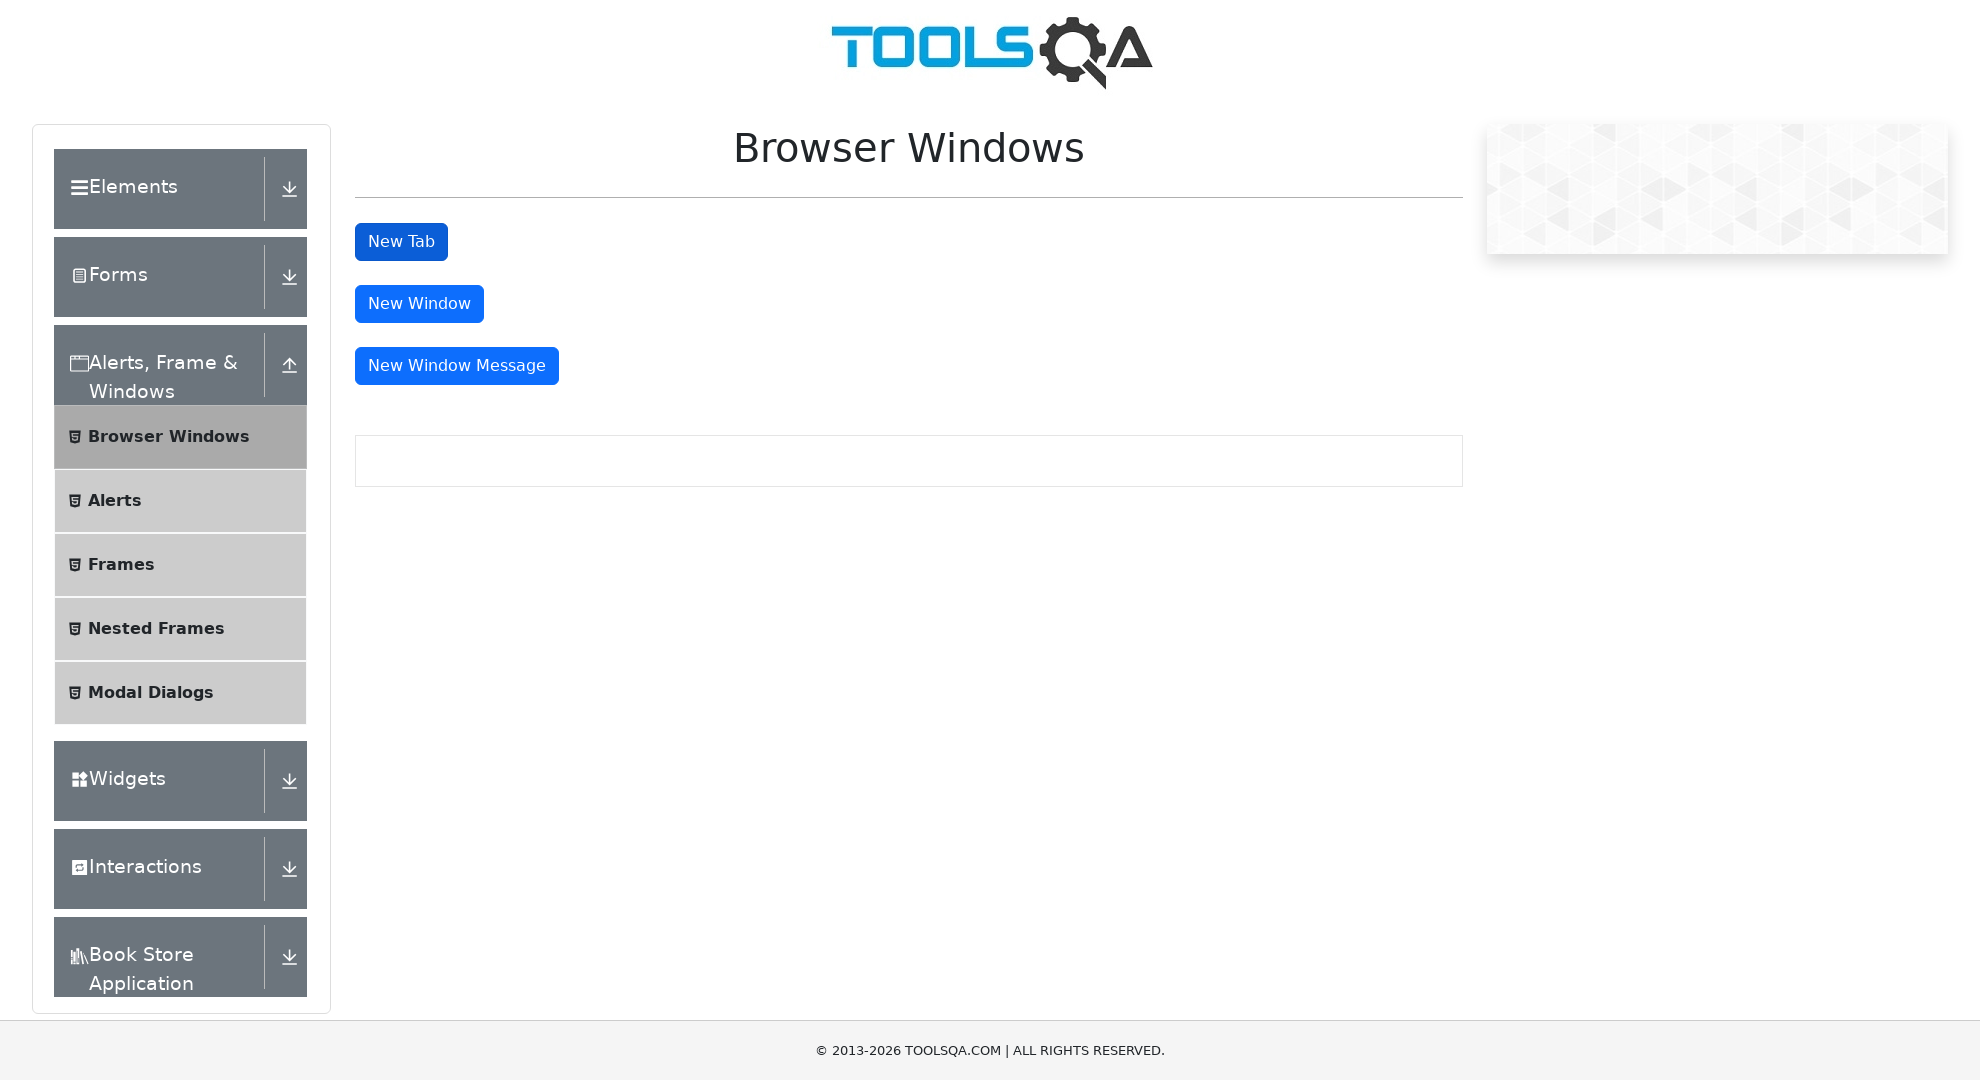

Clicked 'New Window' button at (420, 304) on #windowButton
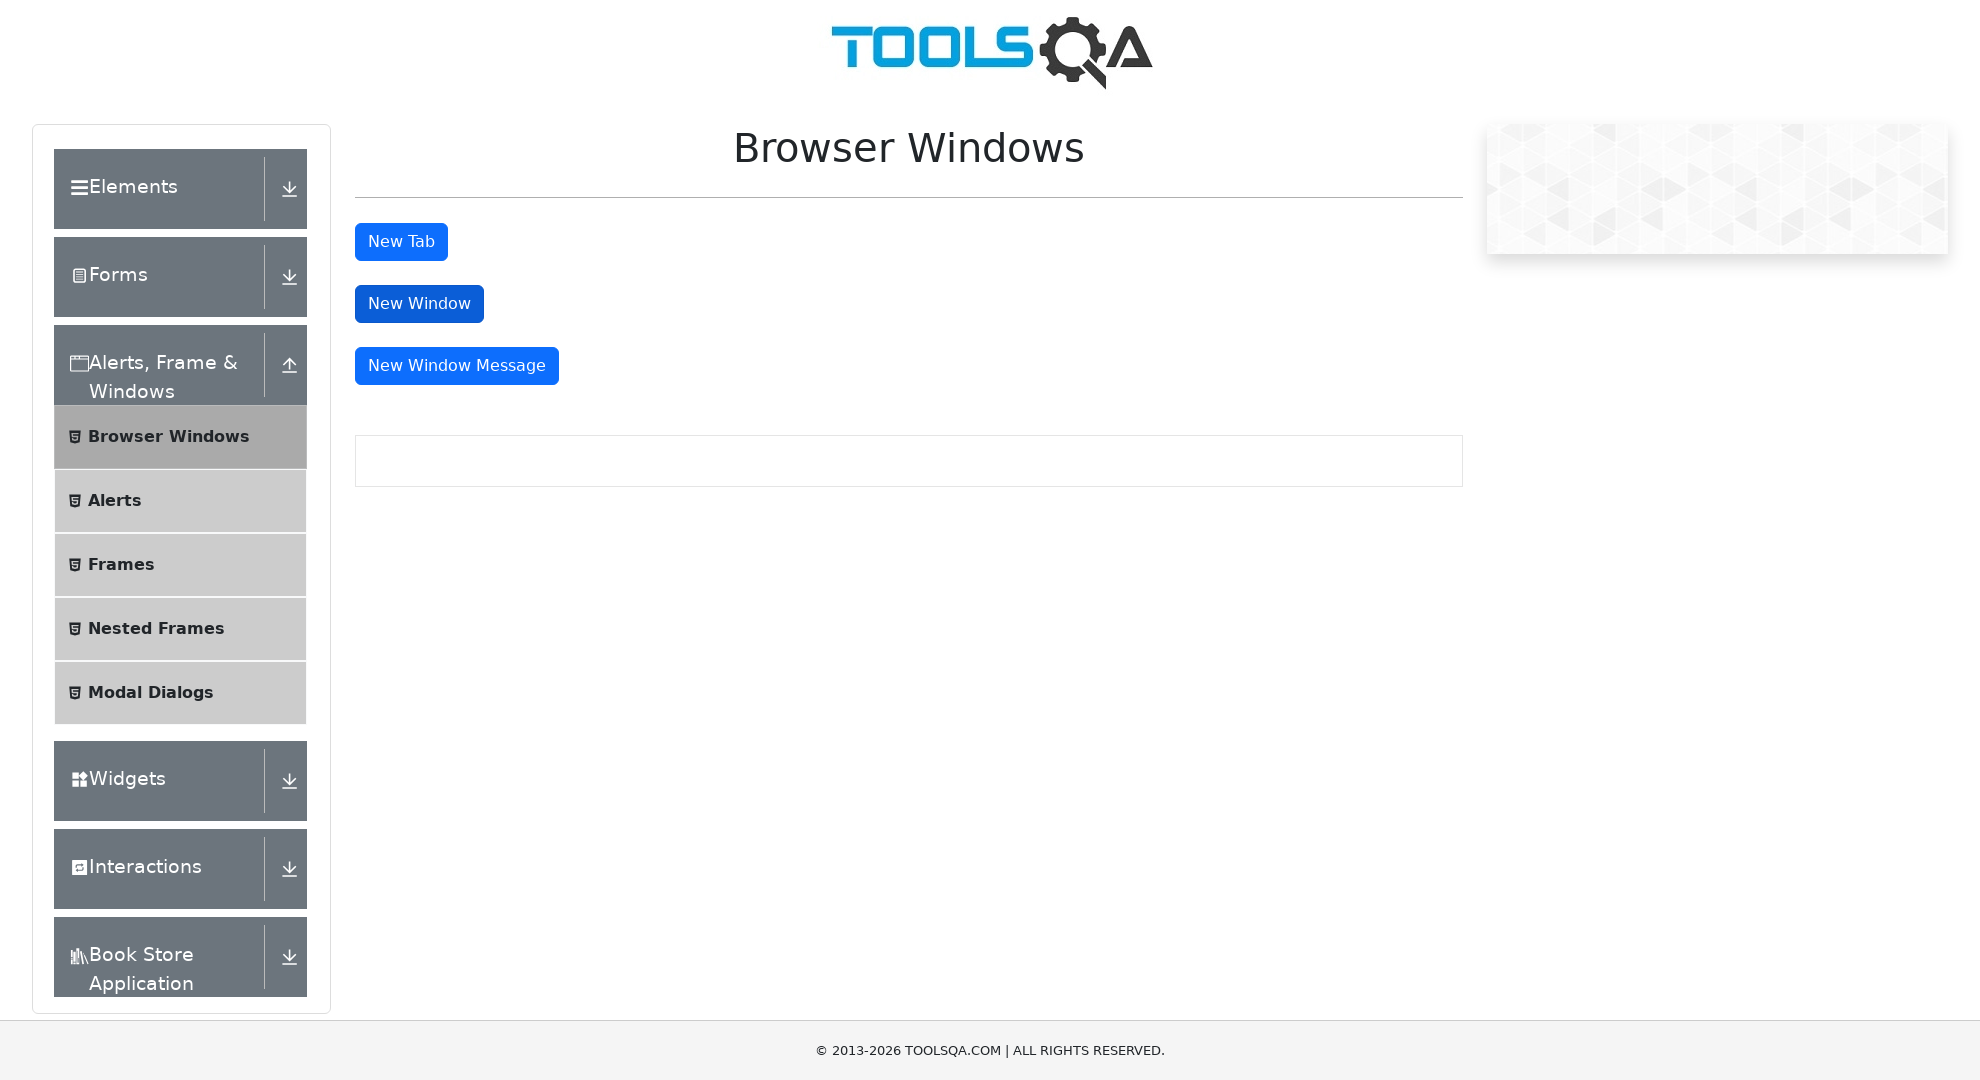

New window loaded
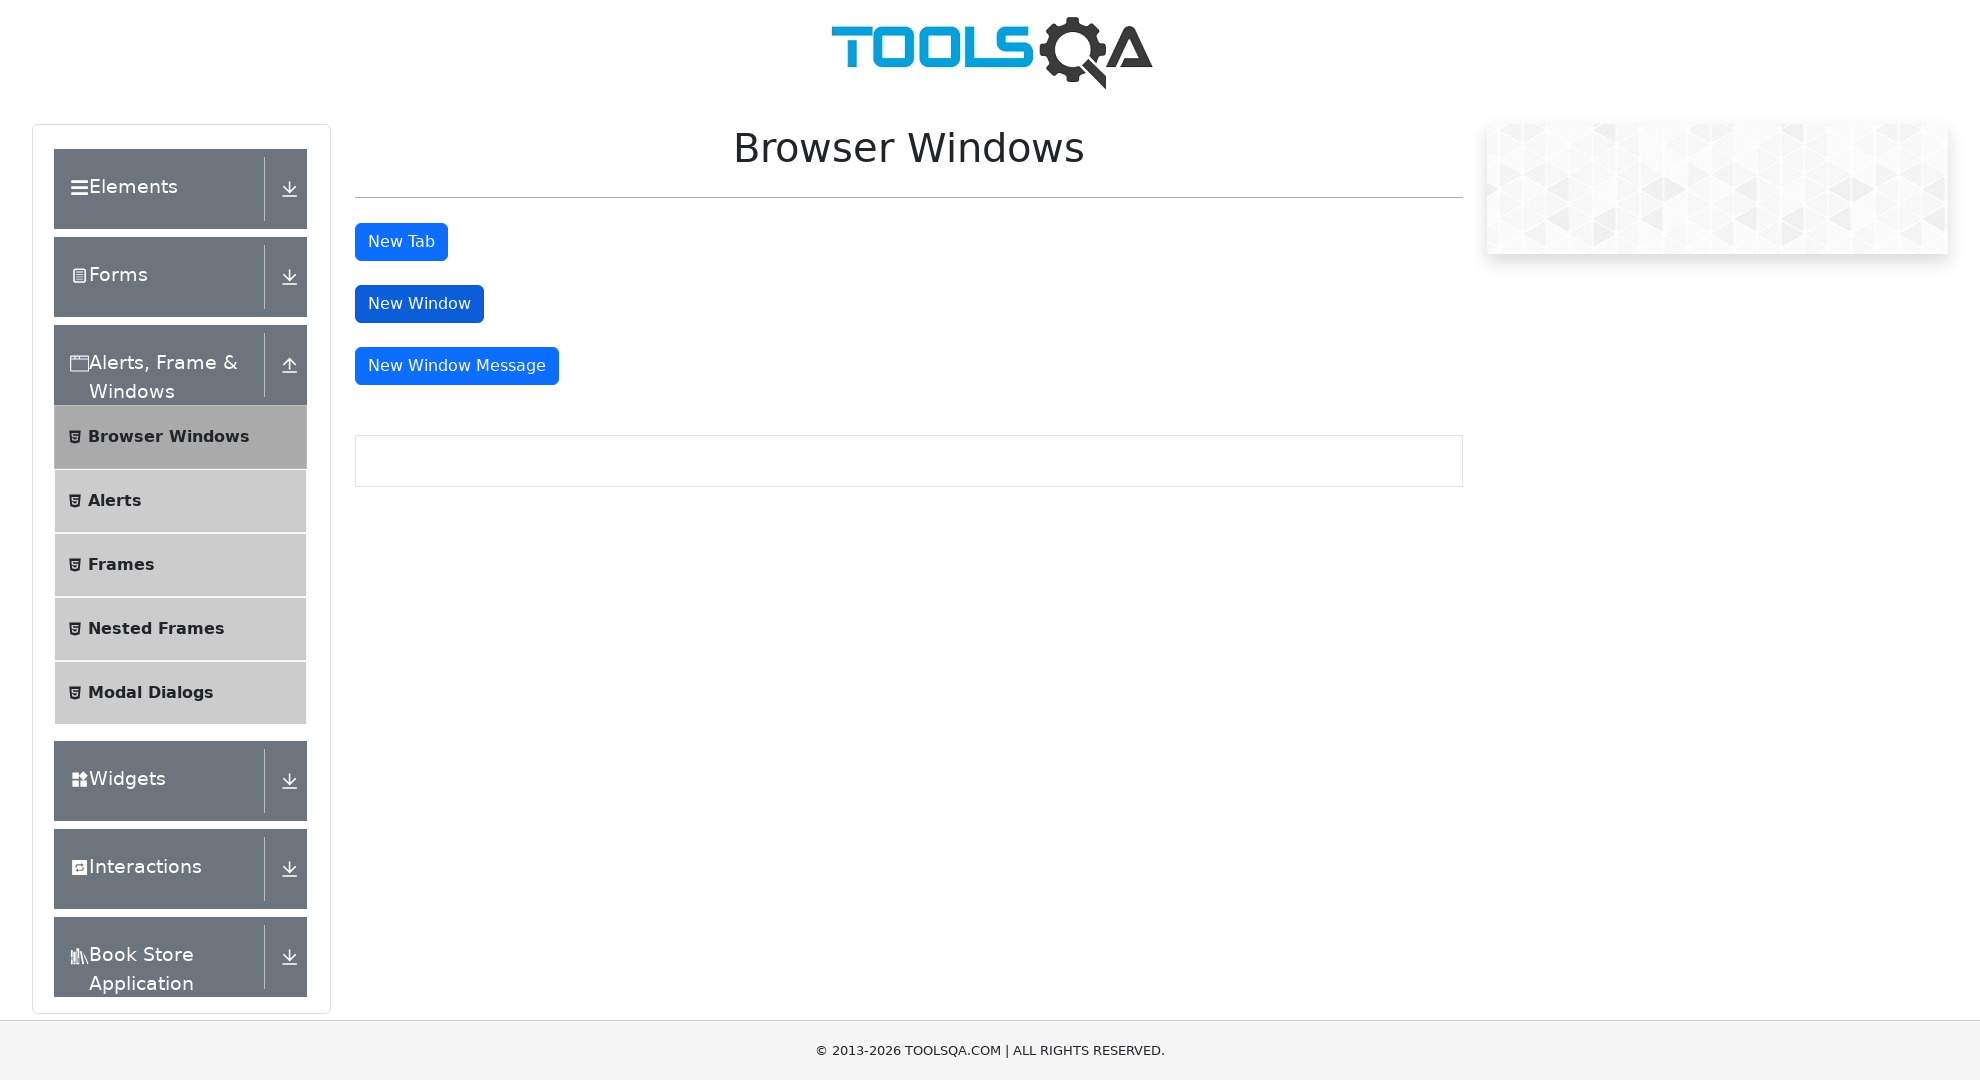

Closed new window
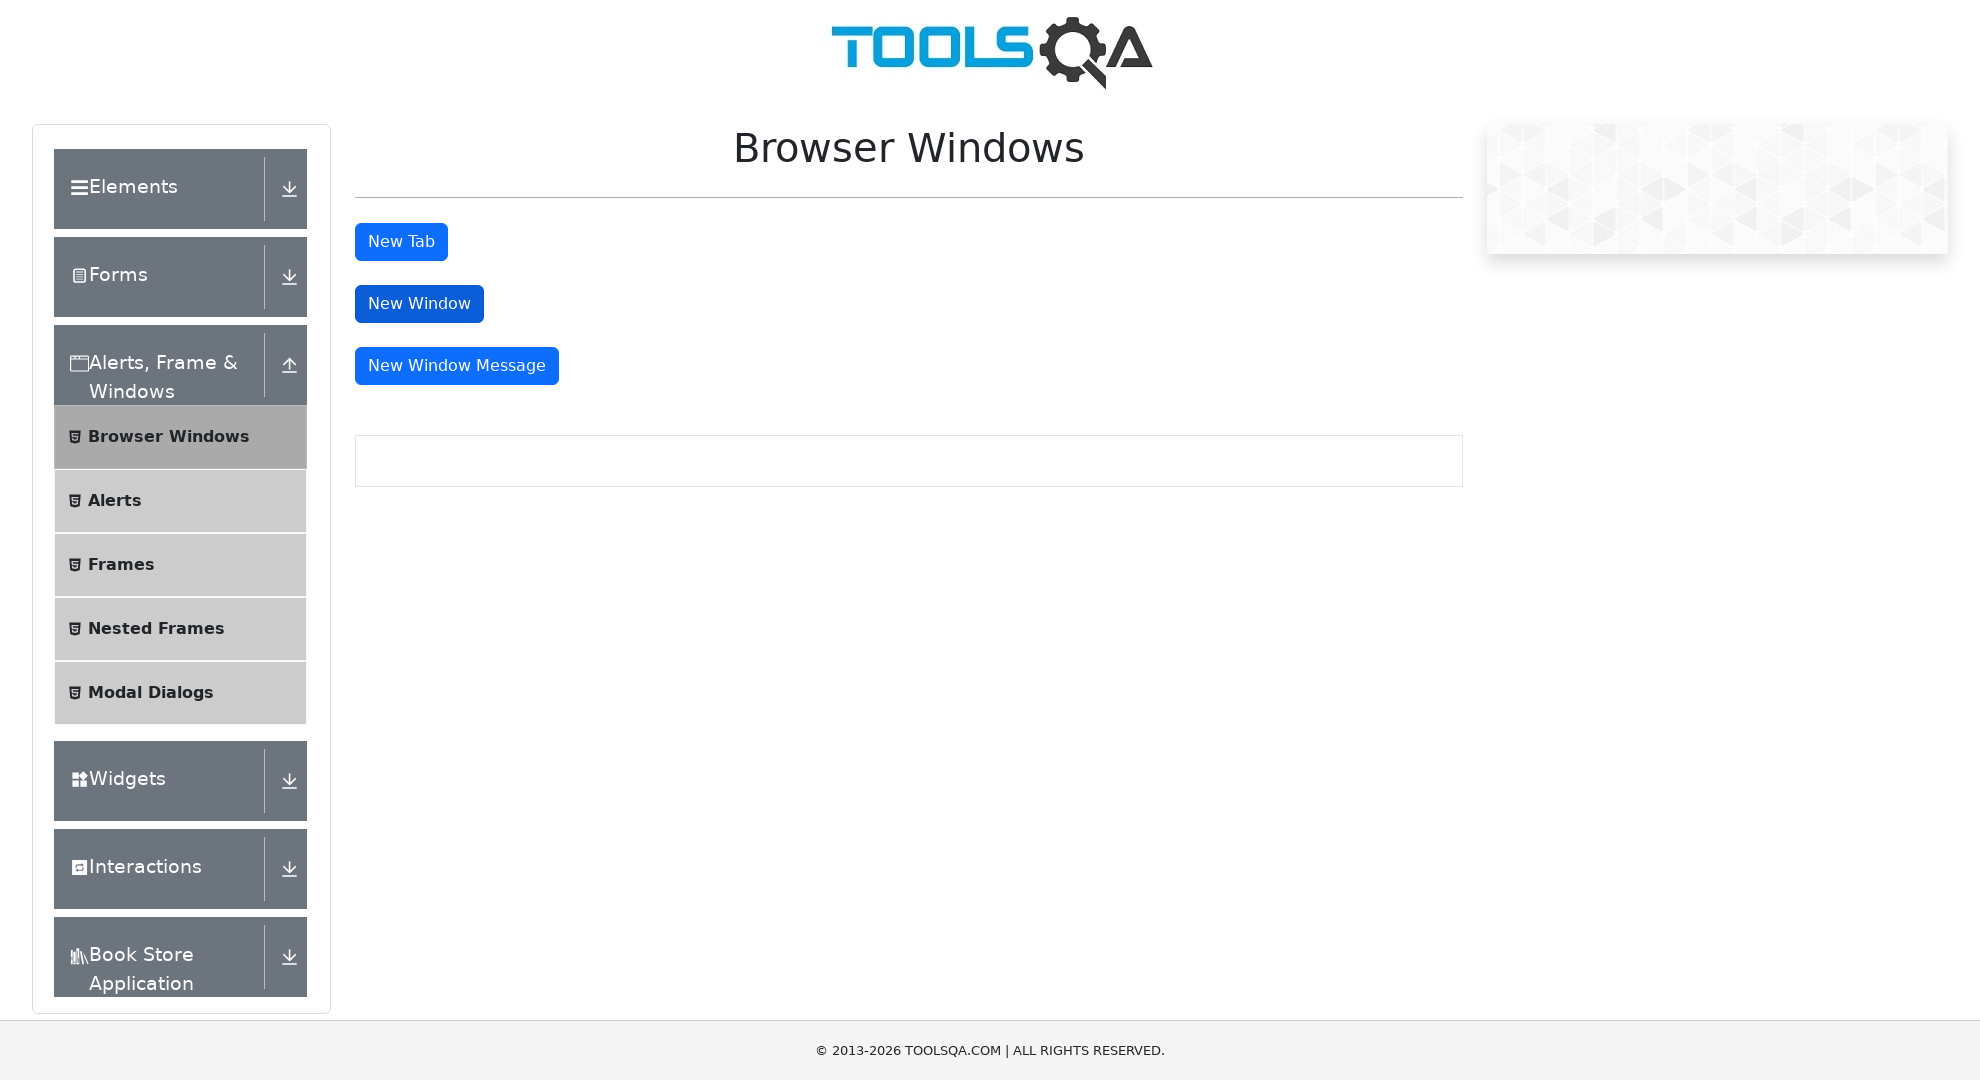

Clicked 'New Window Message' button at (457, 366) on #messageWindowButton
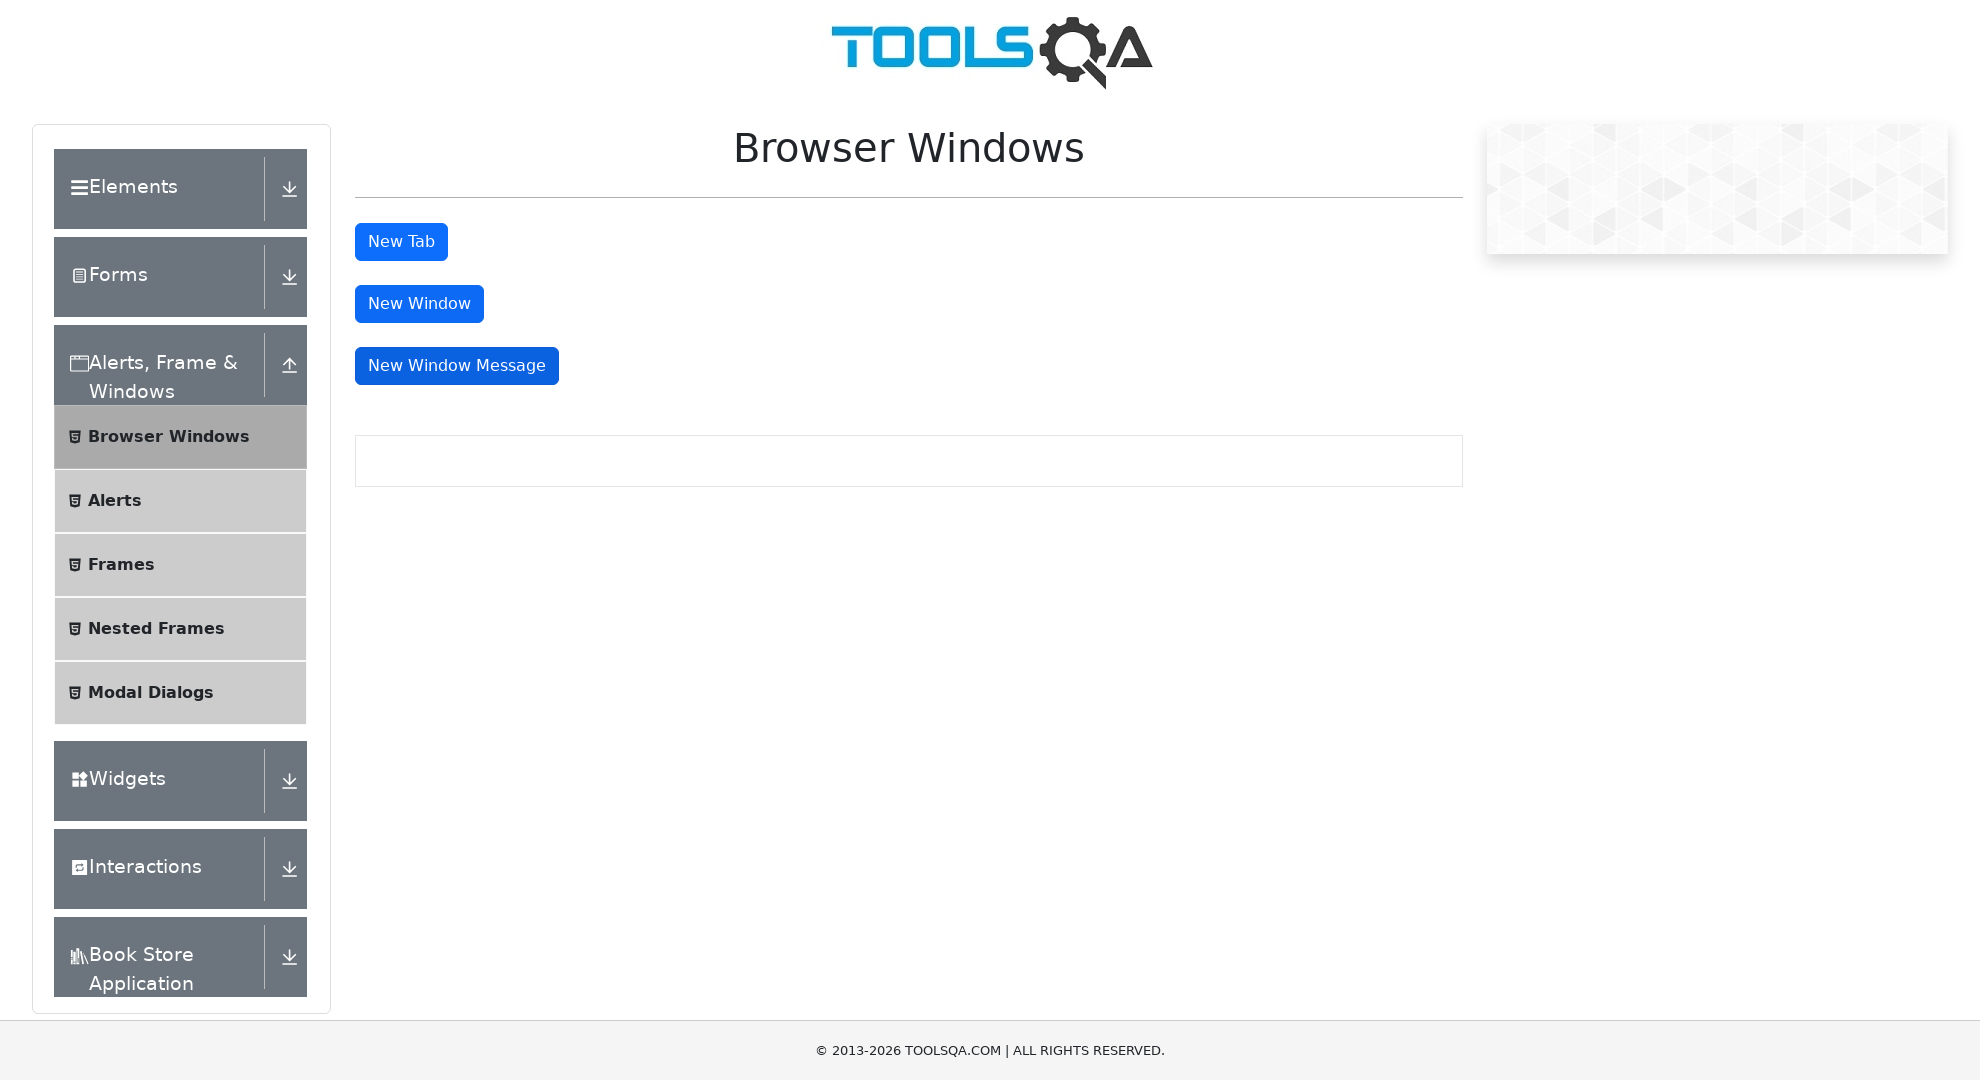

New message window loaded
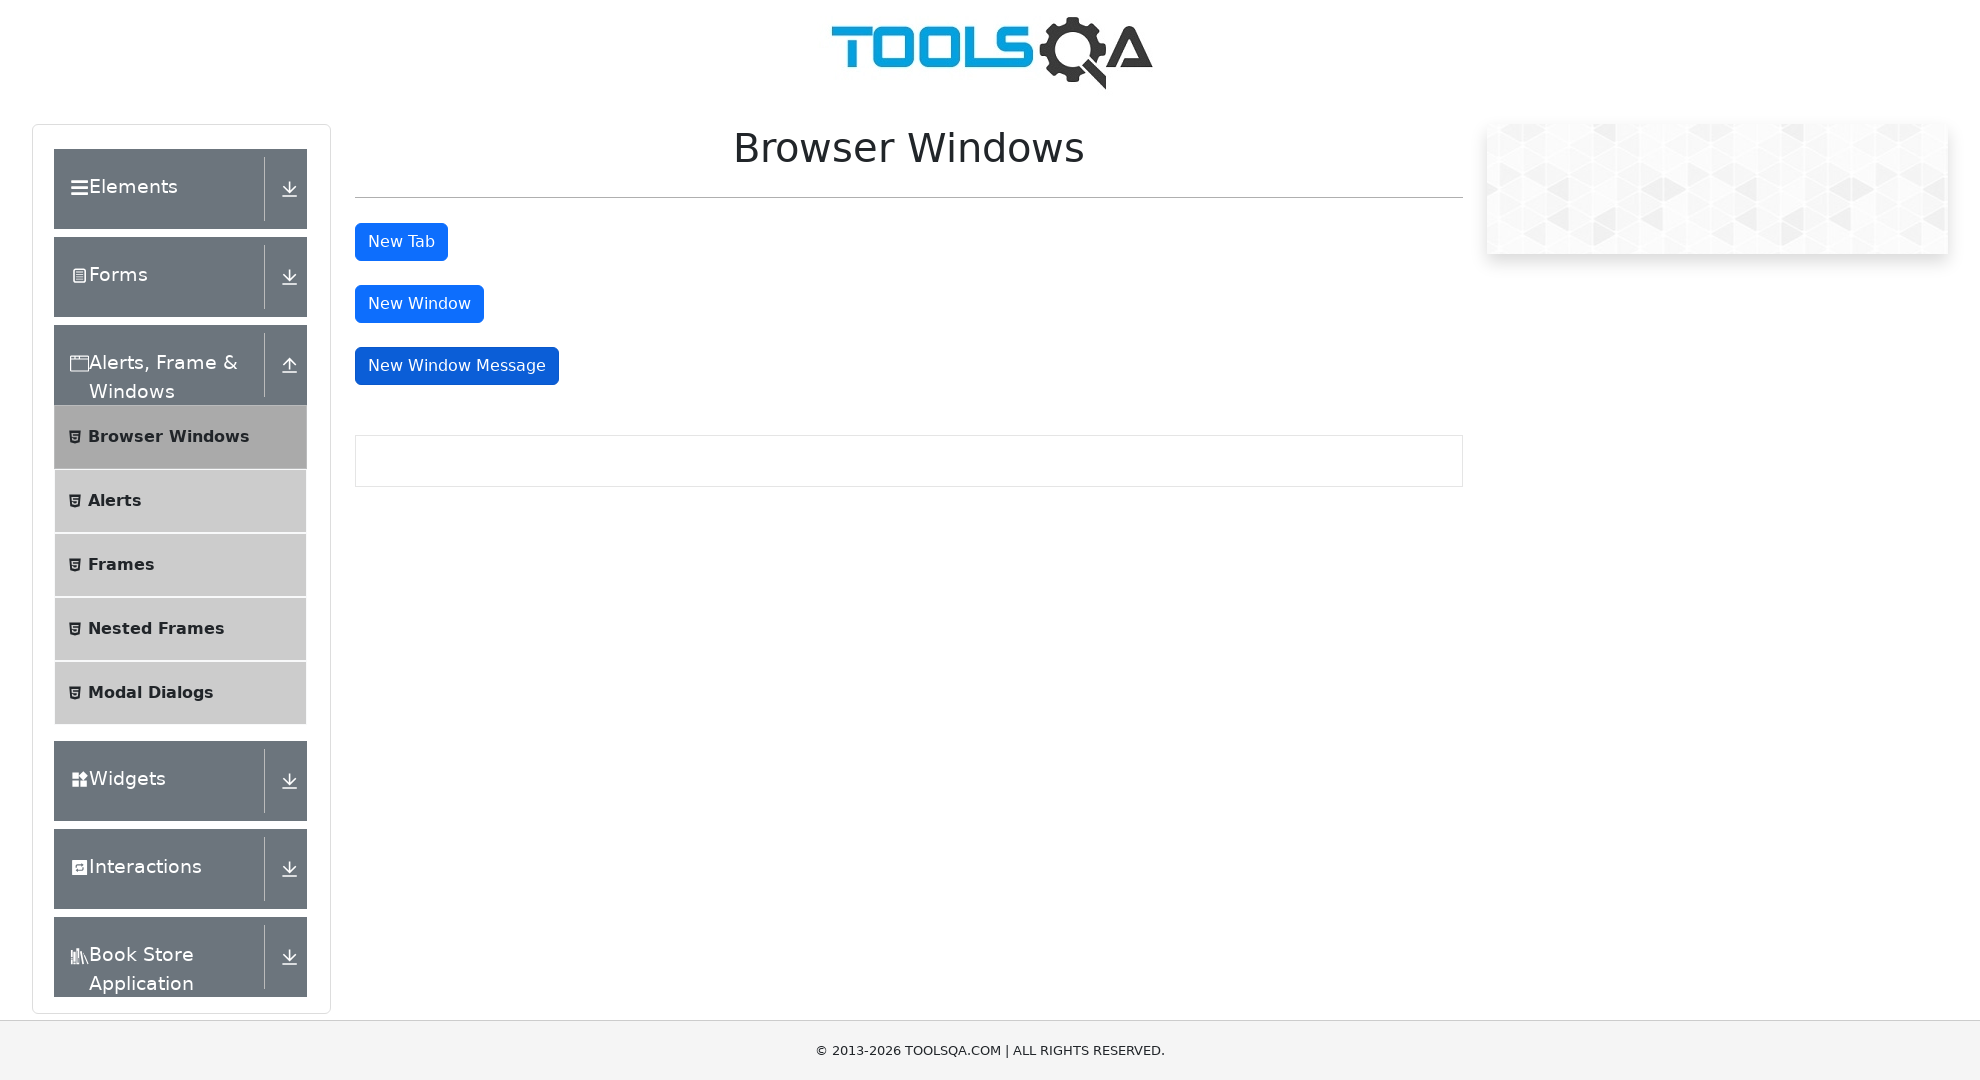

Closed new message window
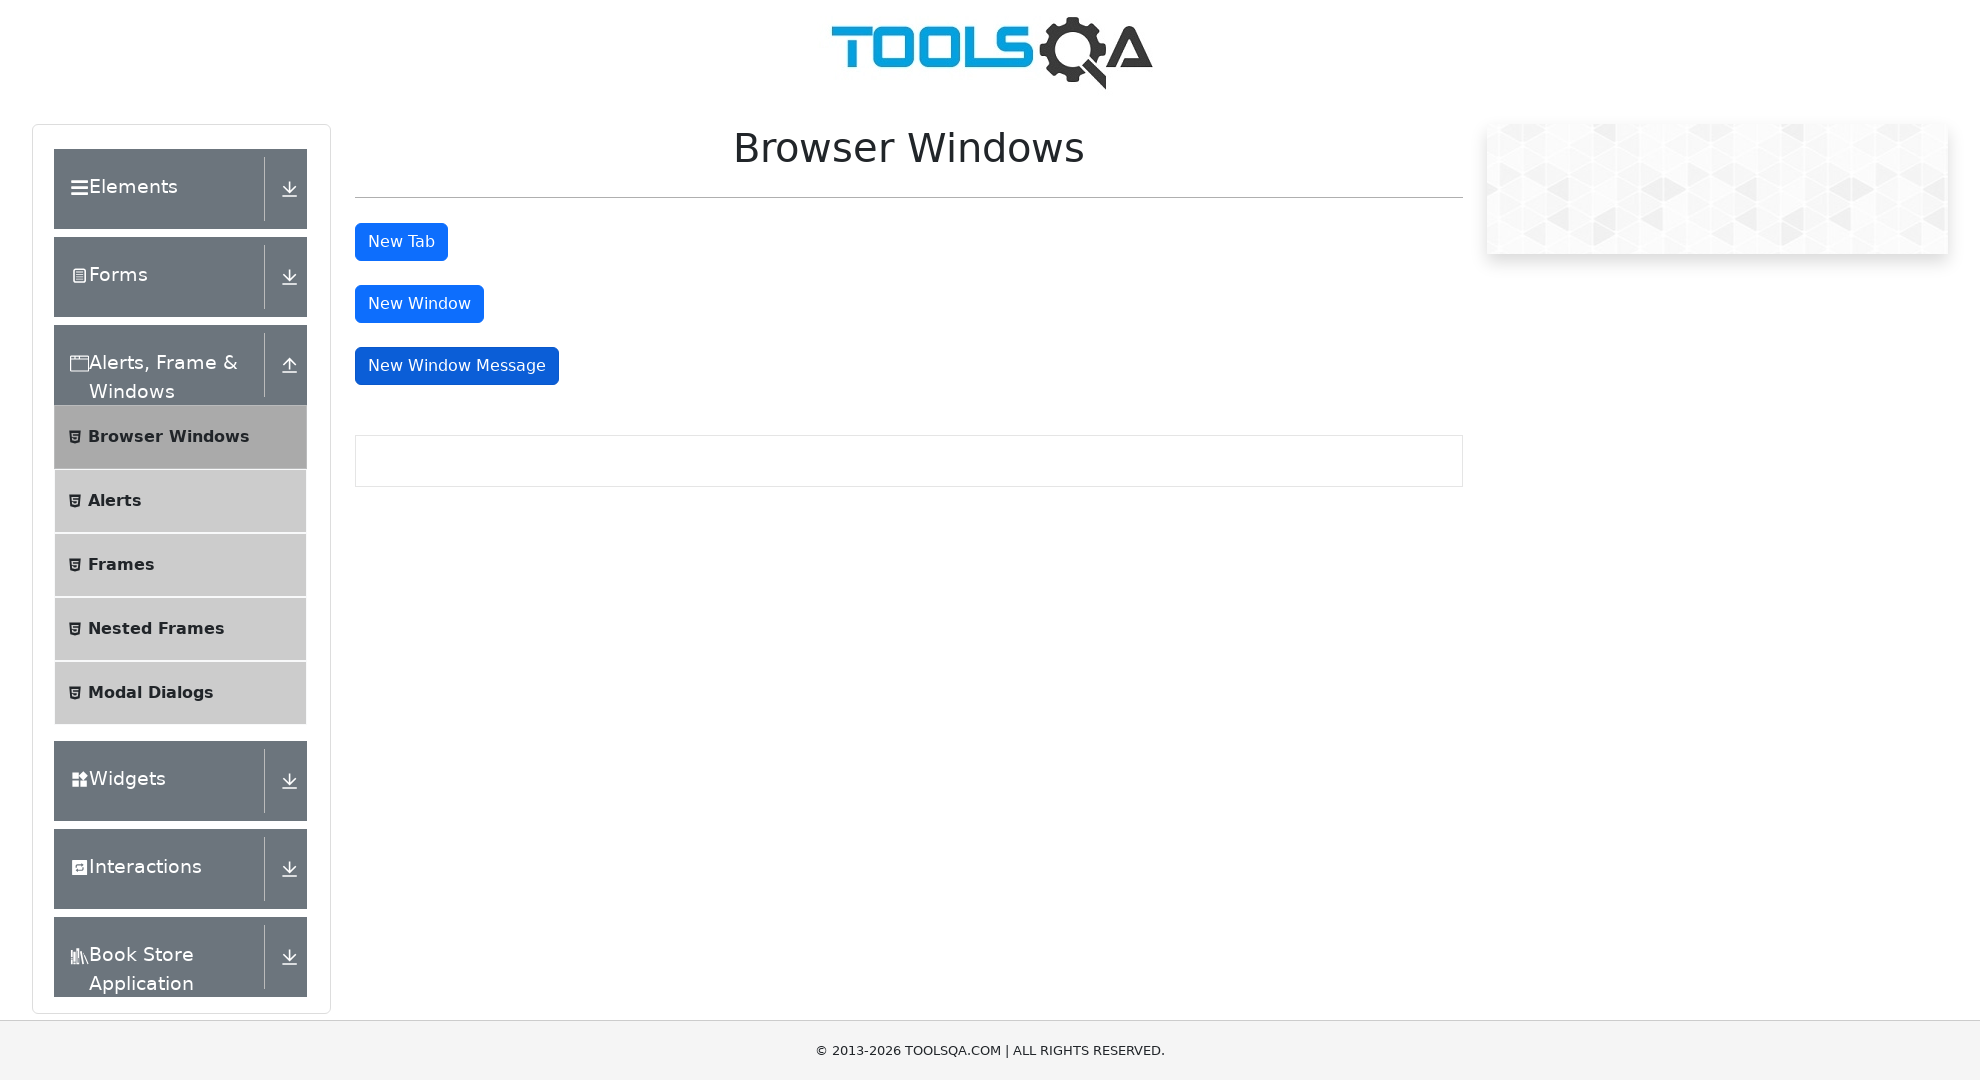

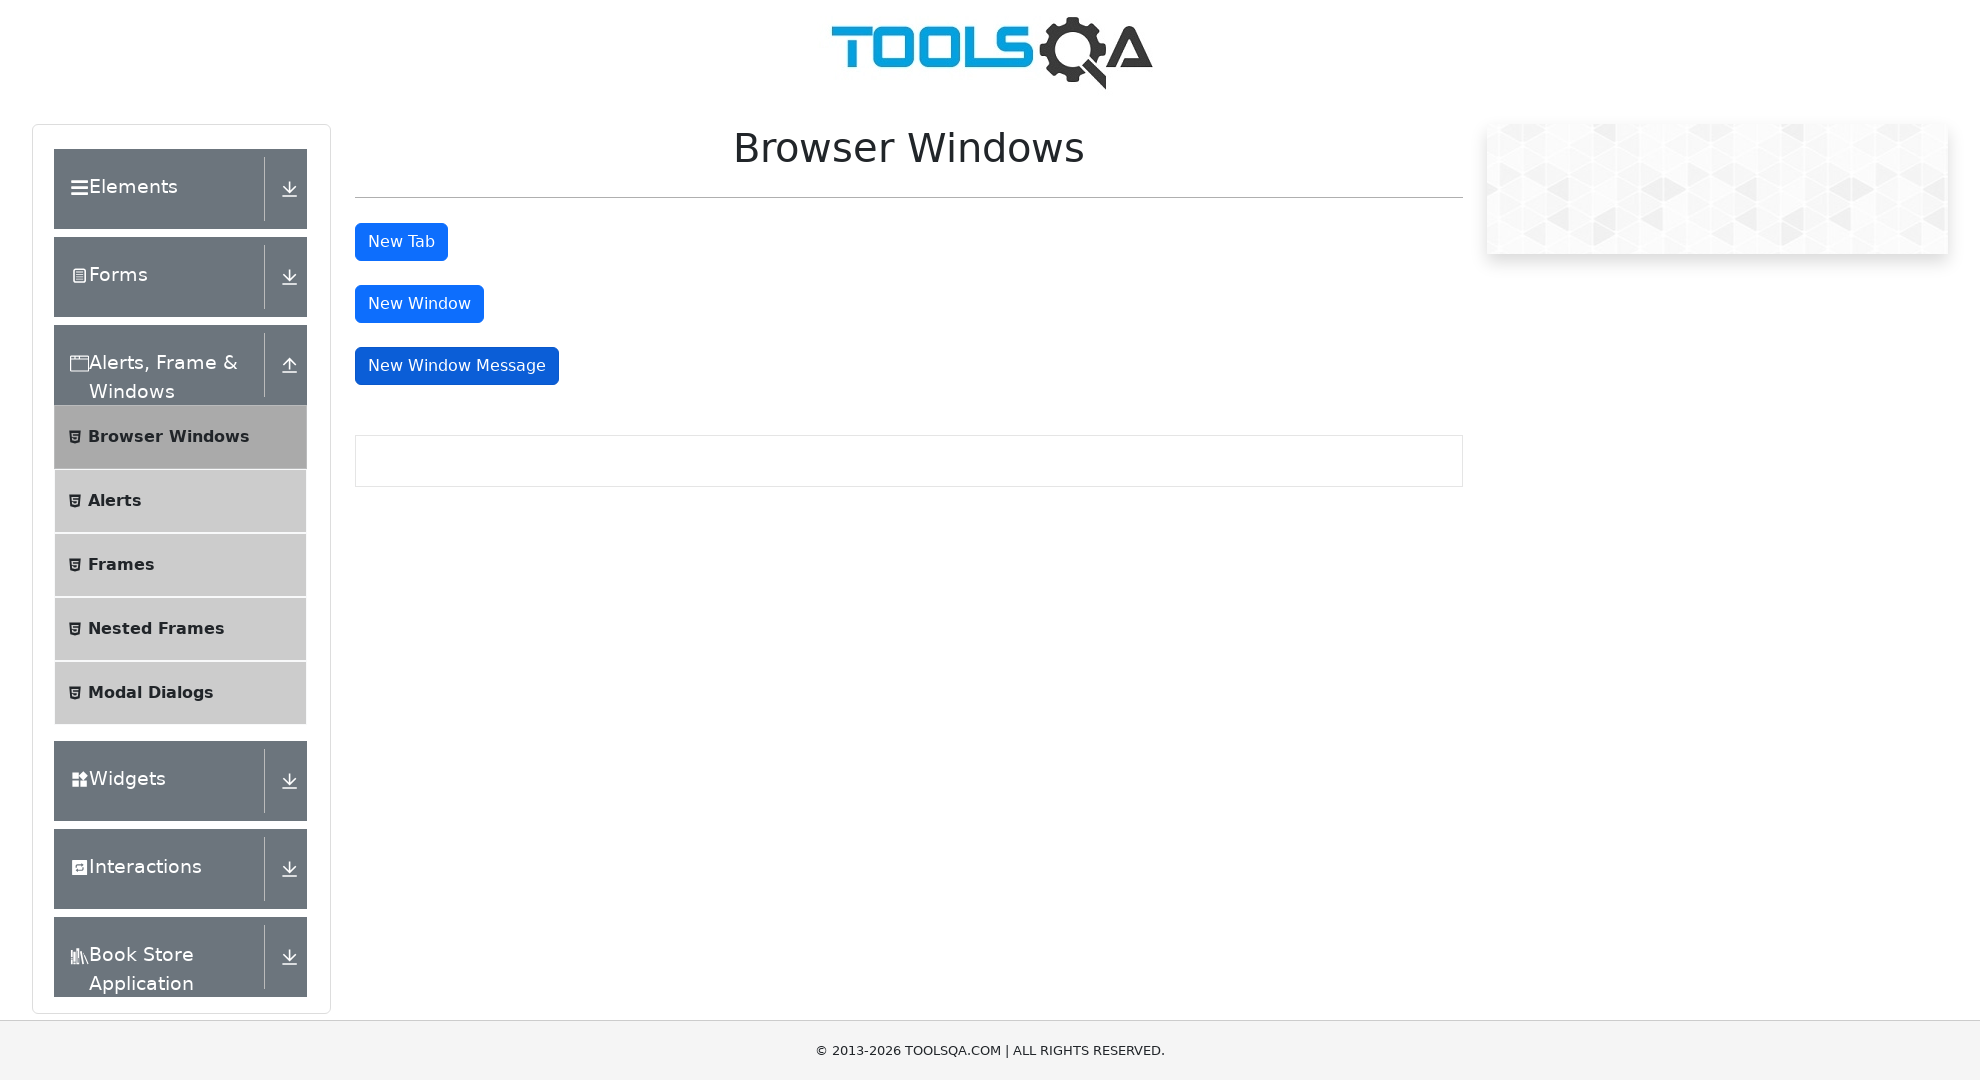